Tests drag and drop functionality by navigating to the drag and drop demo page and dragging column B onto column A to swap their positions.

Starting URL: https://the-internet.herokuapp.com/

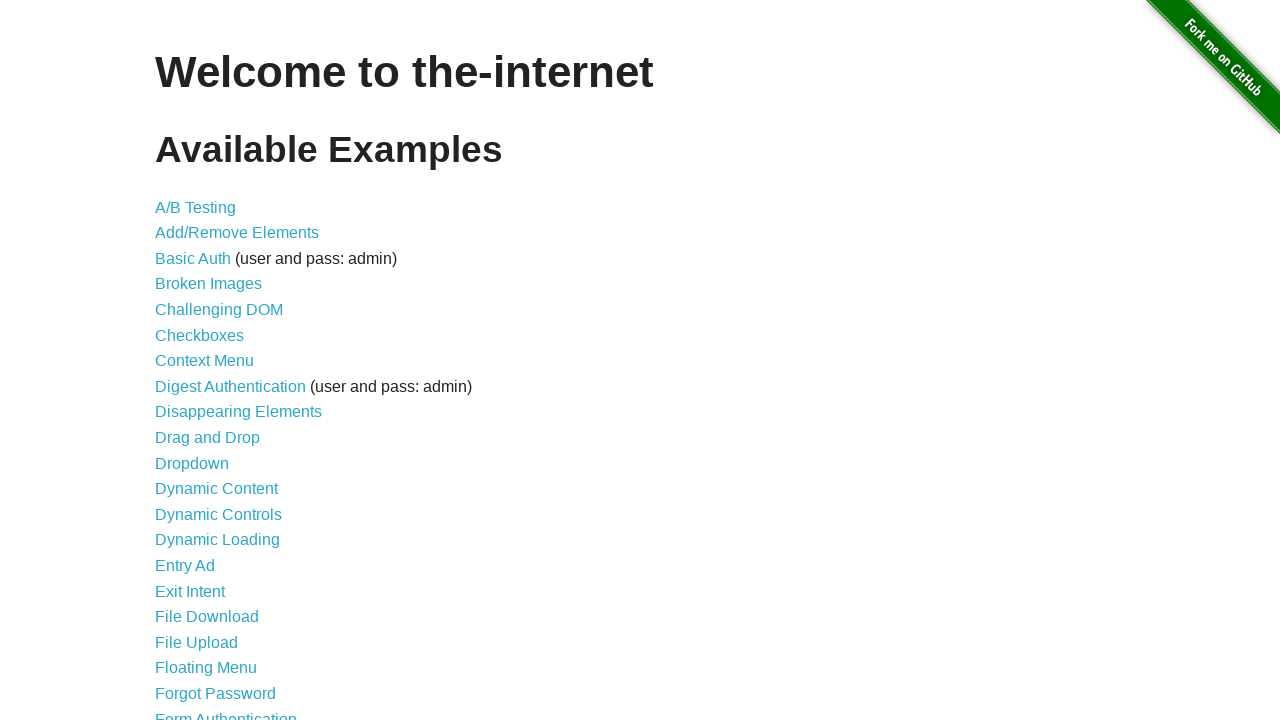

Clicked on 'Drag and Drop' link to navigate to demo page at (208, 438) on xpath=//a[text()='Drag and Drop']
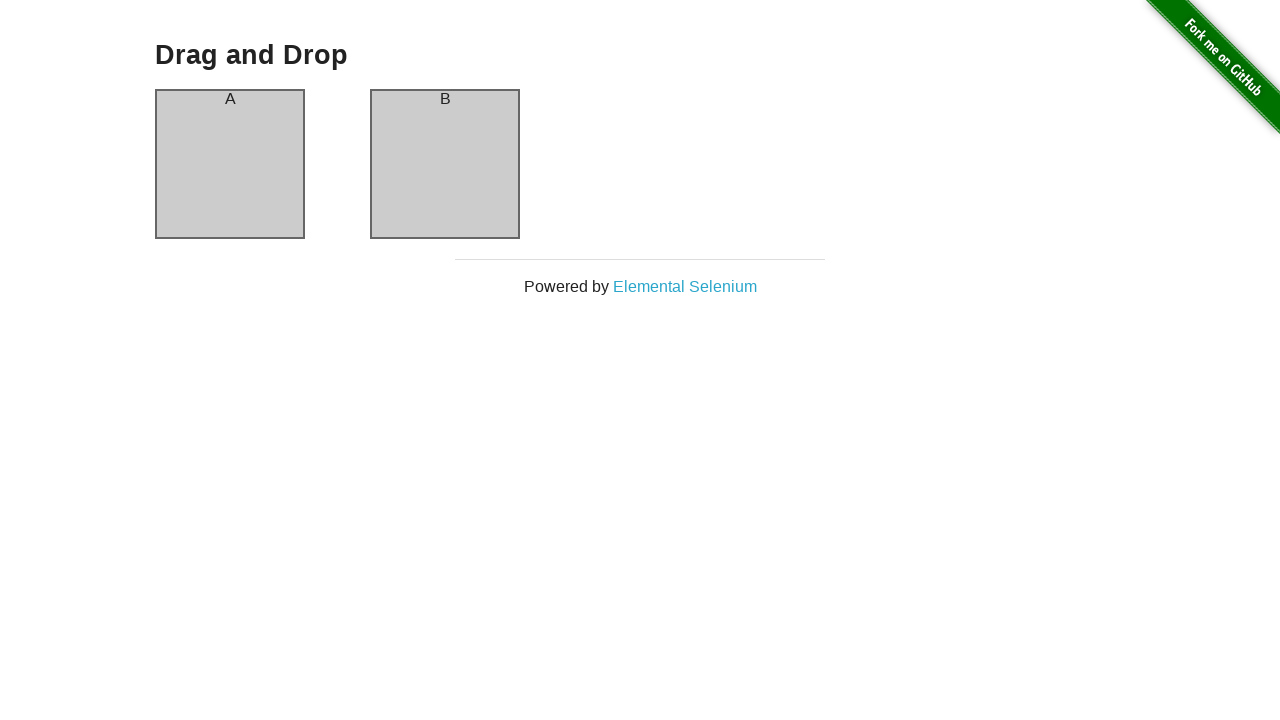

Column A element is now visible
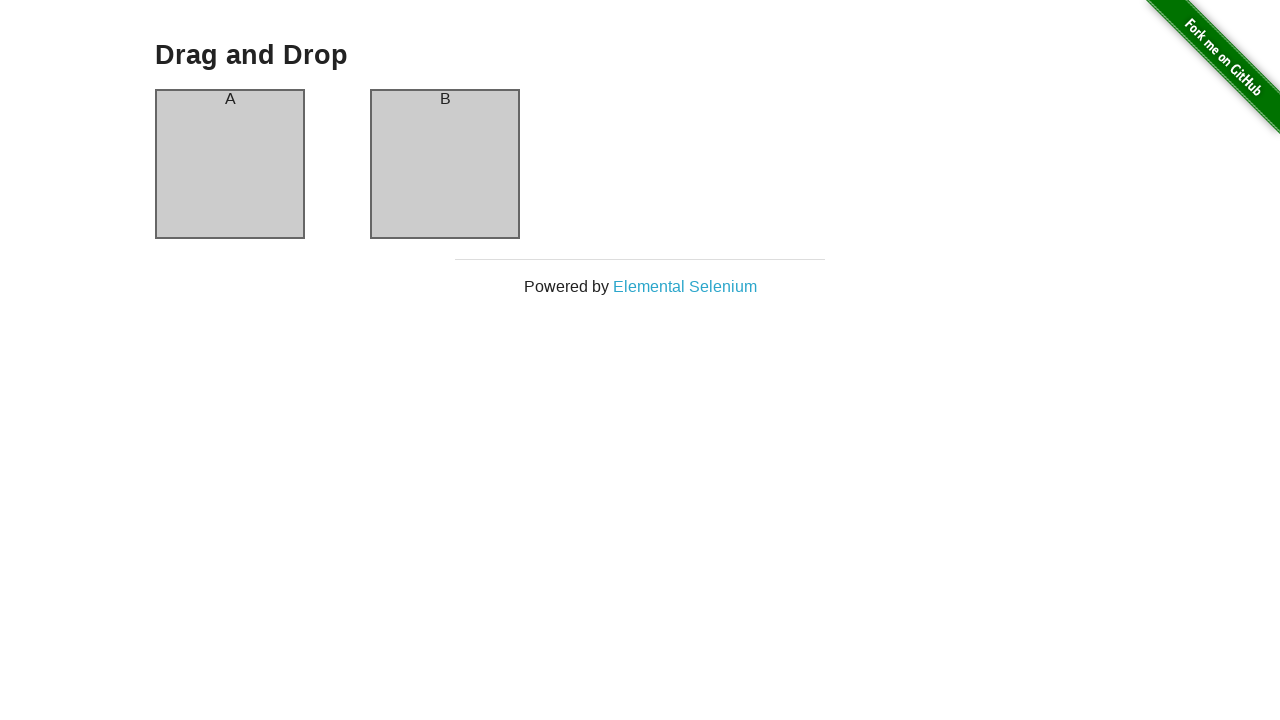

Column B element is now visible
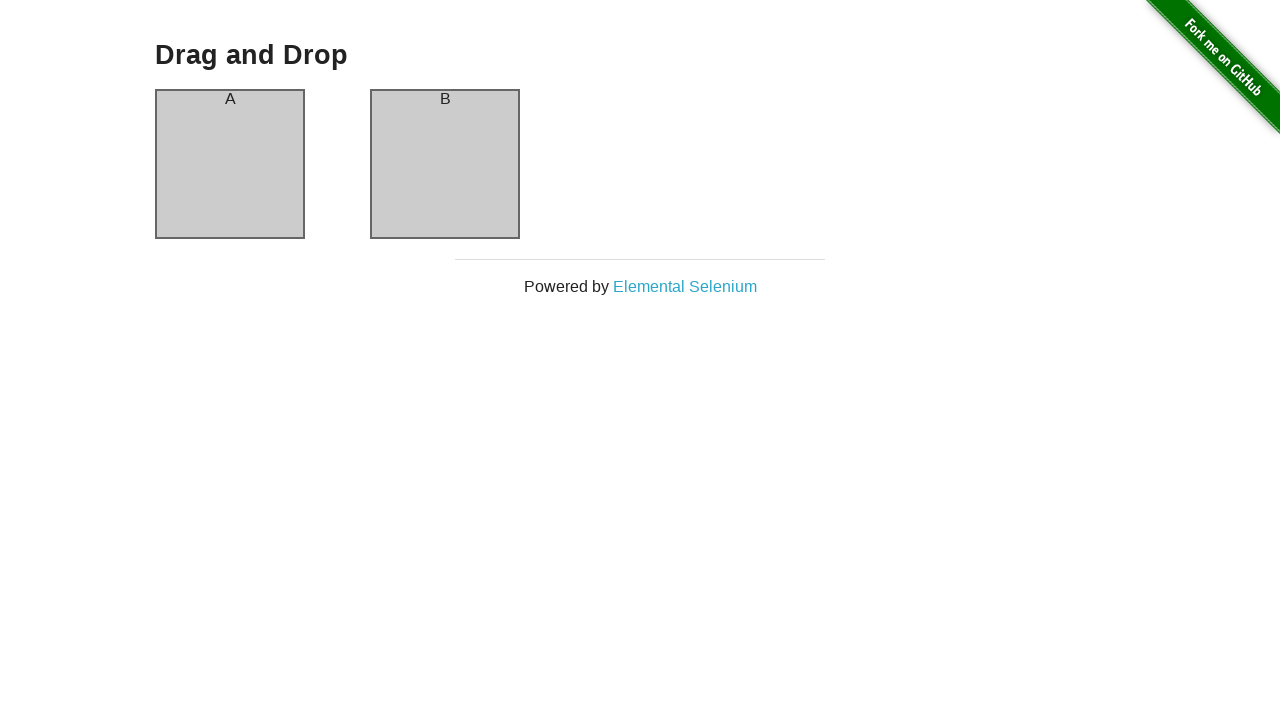

Dragged column B onto column A to swap their positions at (230, 164)
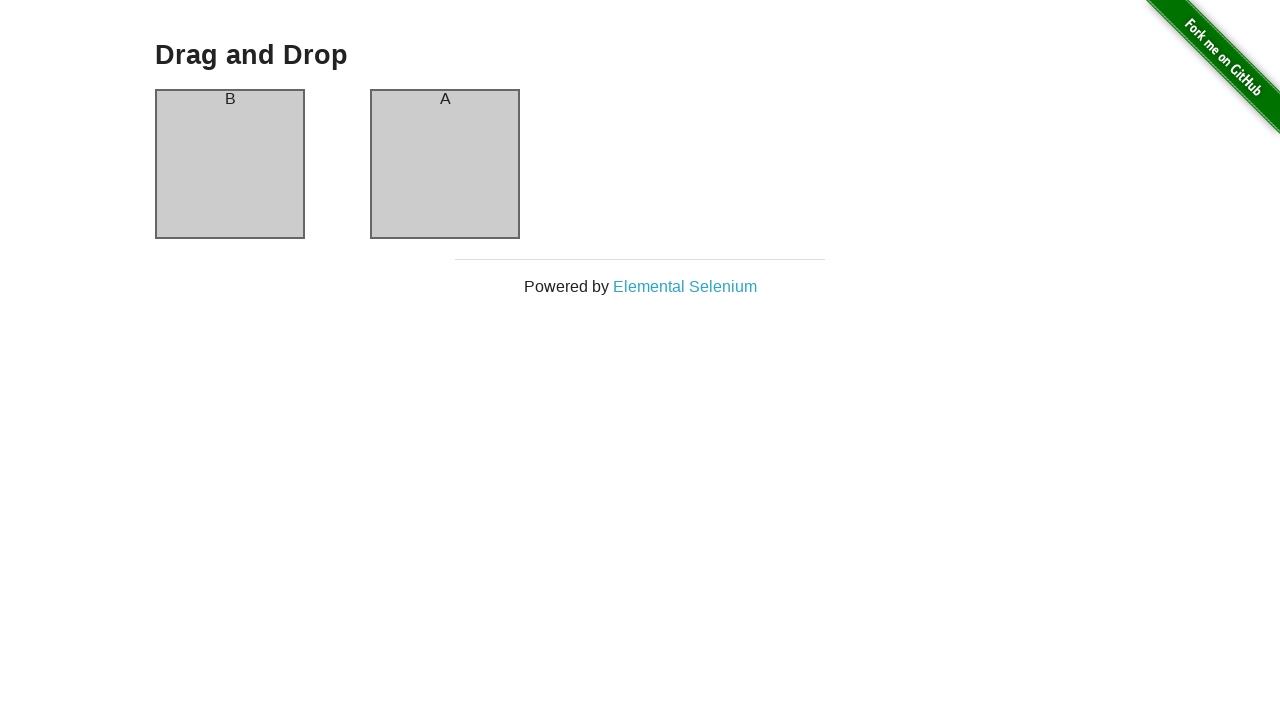

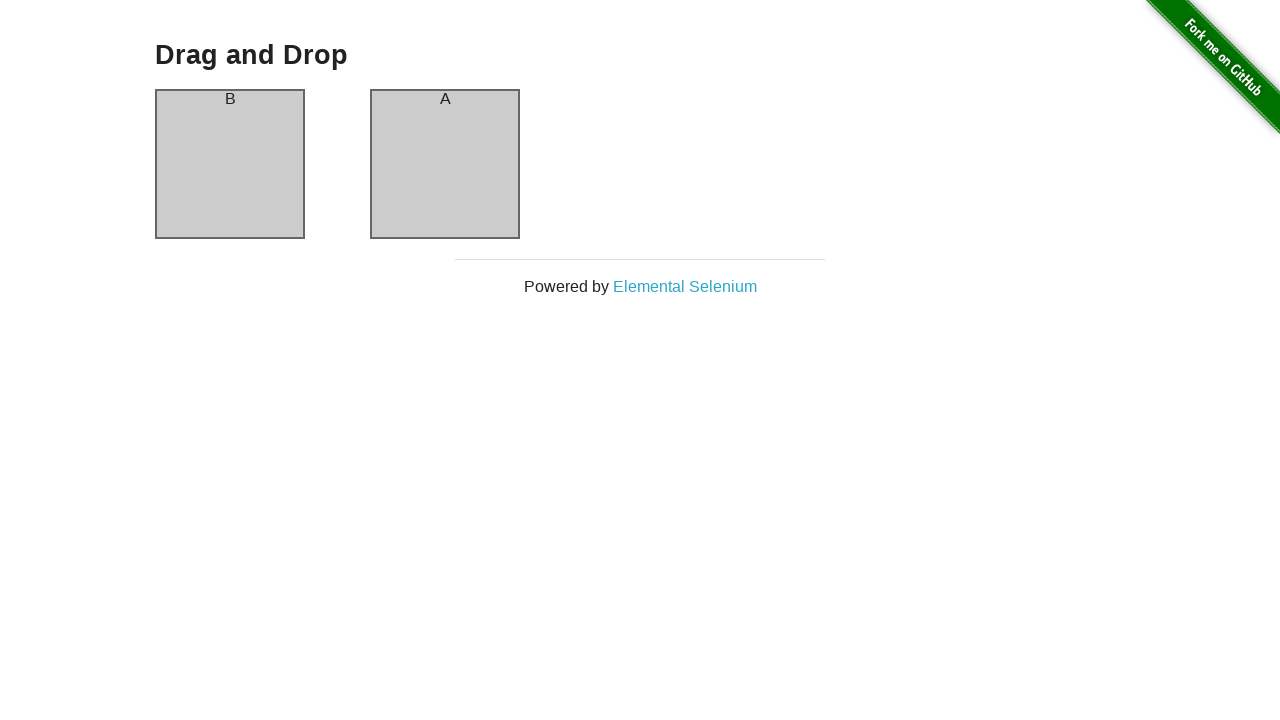